Tests form filling functionality on DemoQA practice form by demonstrating various CSS selector techniques to locate and fill form fields

Starting URL: https://demoqa.com/automation-practice-form

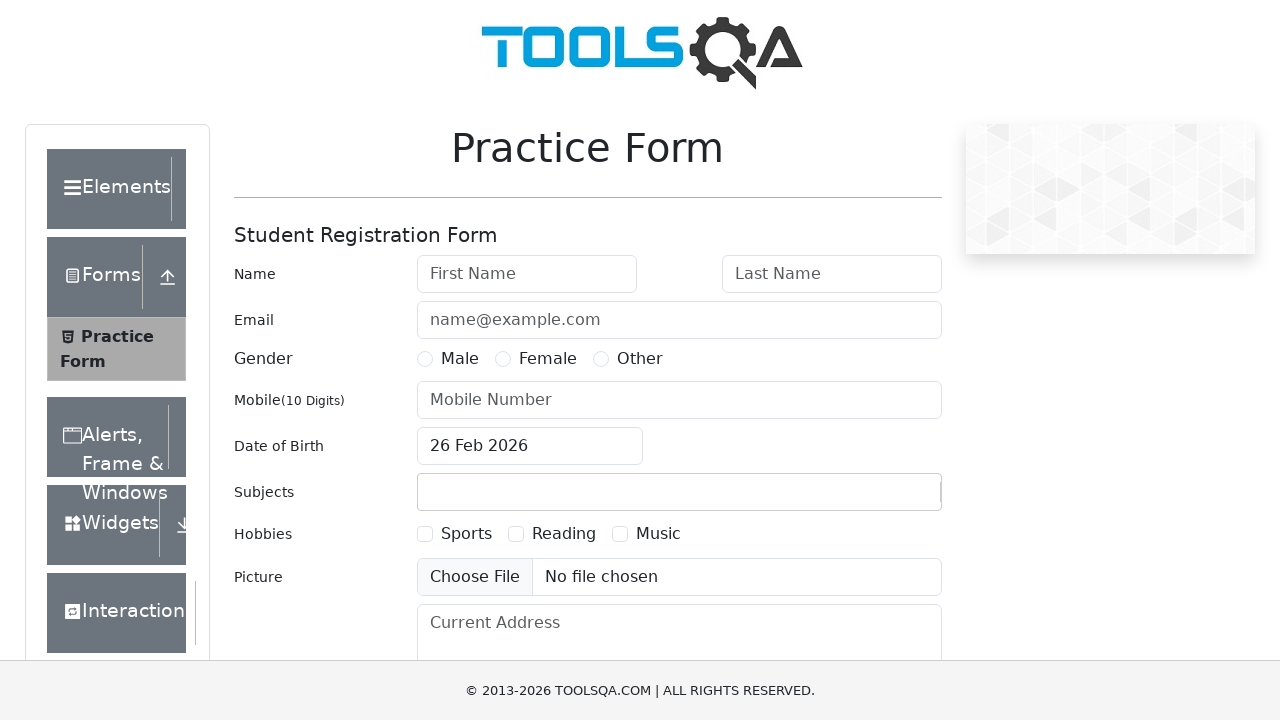

Filled first name field using ID attribute selector with 'Miing' on input[id='firstName']
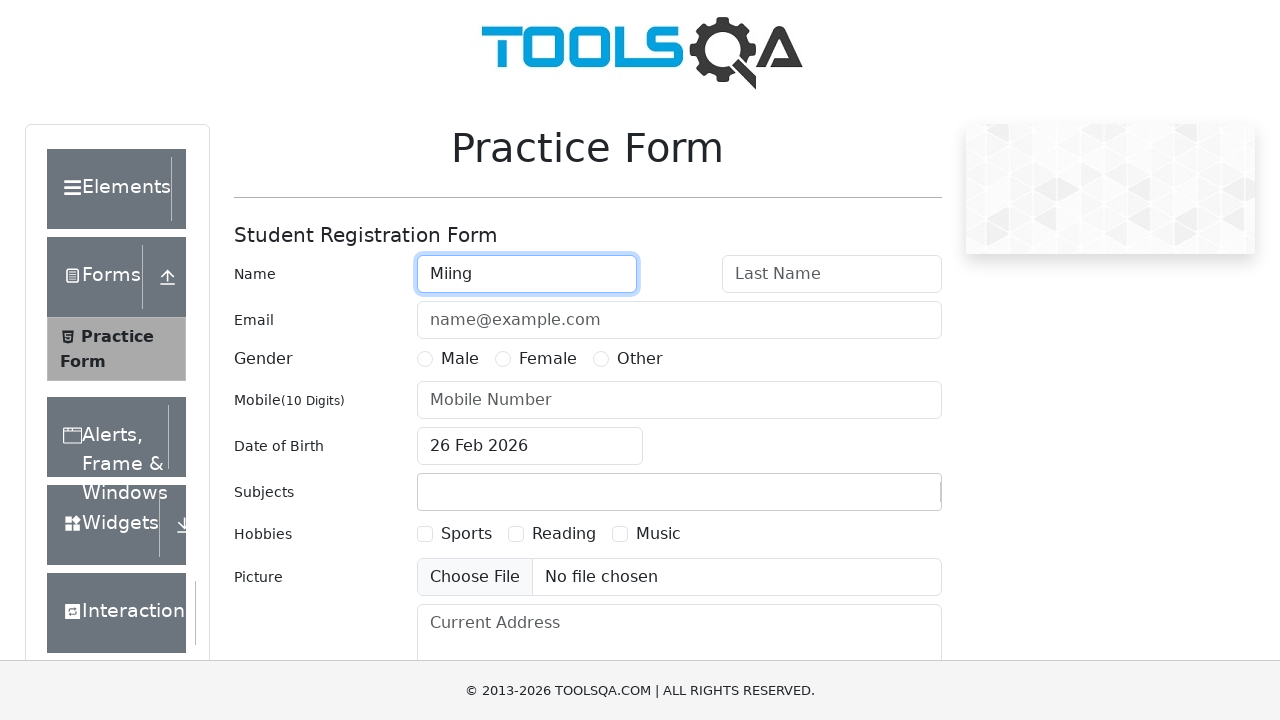

Filled first name field using ID shorthand selector with 'Miing' on input#firstName
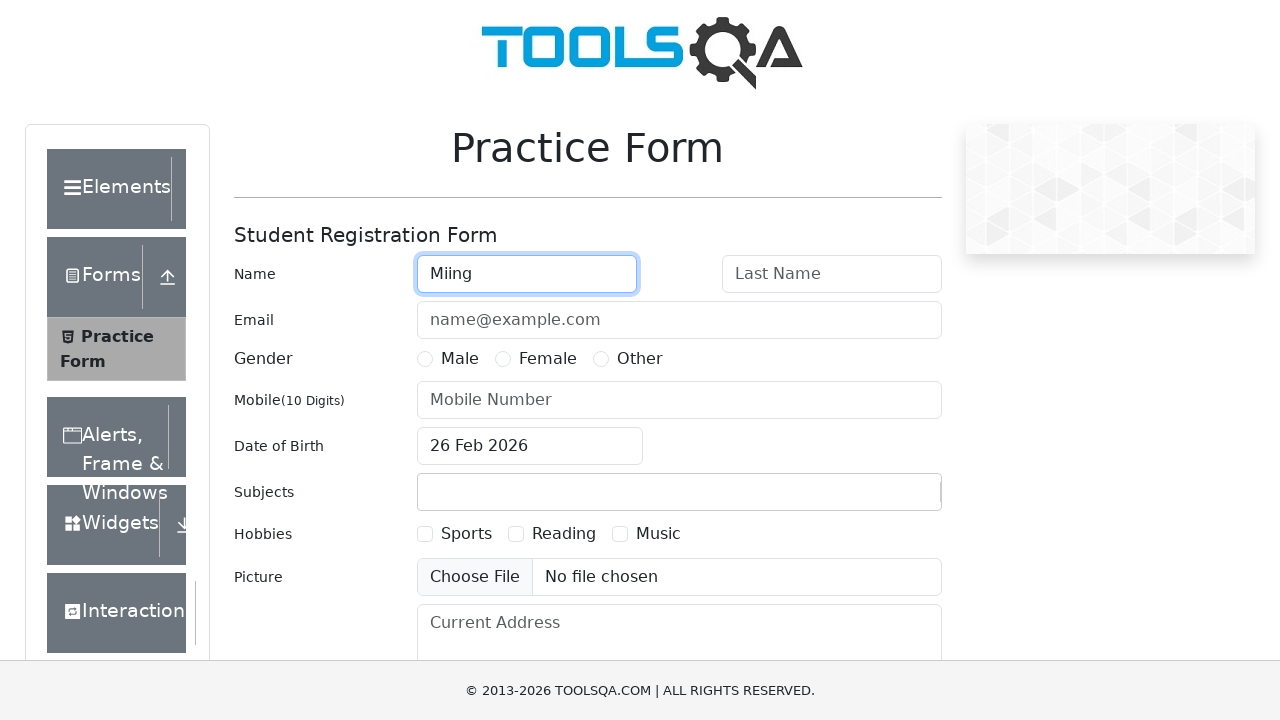

Filled address field using class attribute selector on textarea[class='form-control']
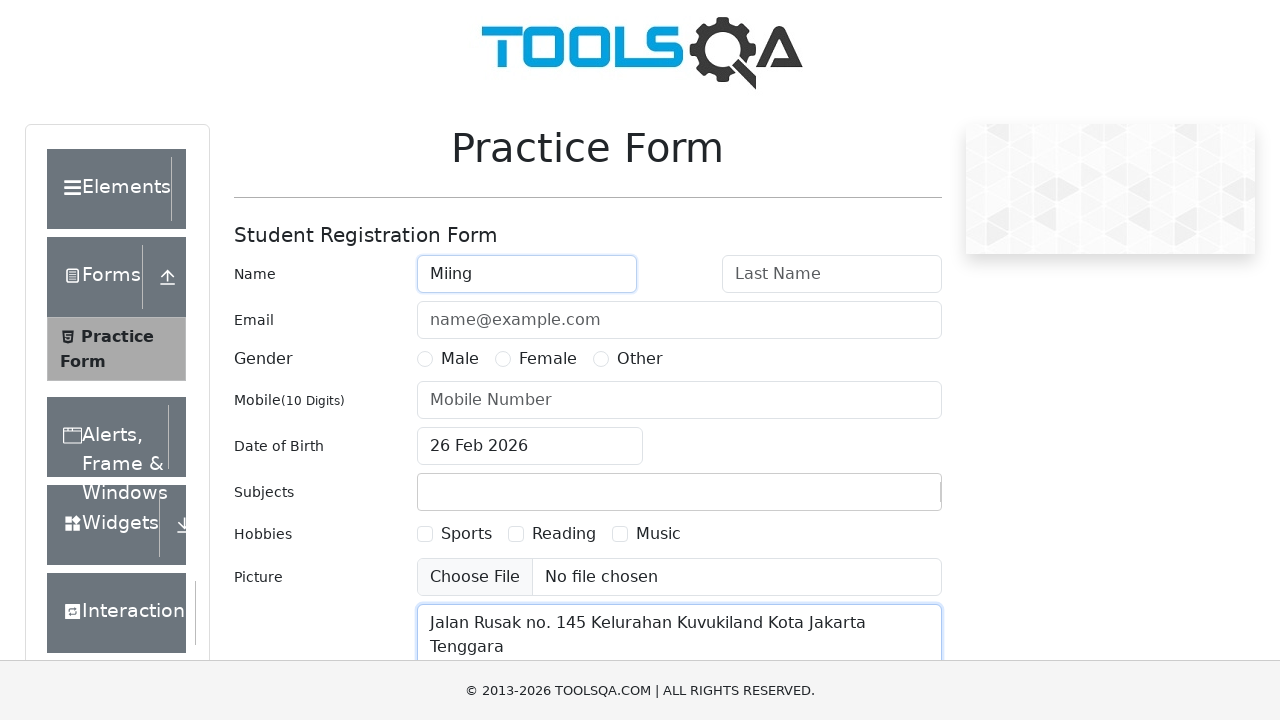

Filled address field using class shorthand selector on textarea.form-control
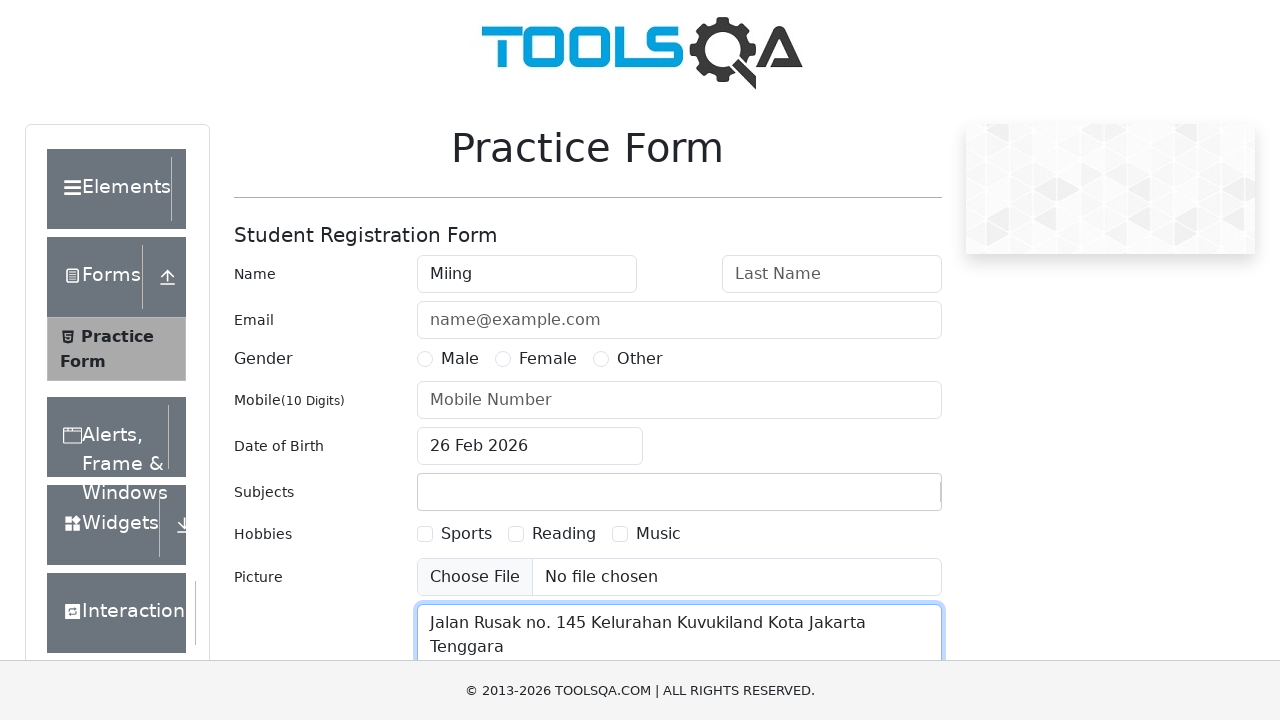

Filled first name field using placeholder attribute selector with 'Depan' on input[placeholder='First Name']
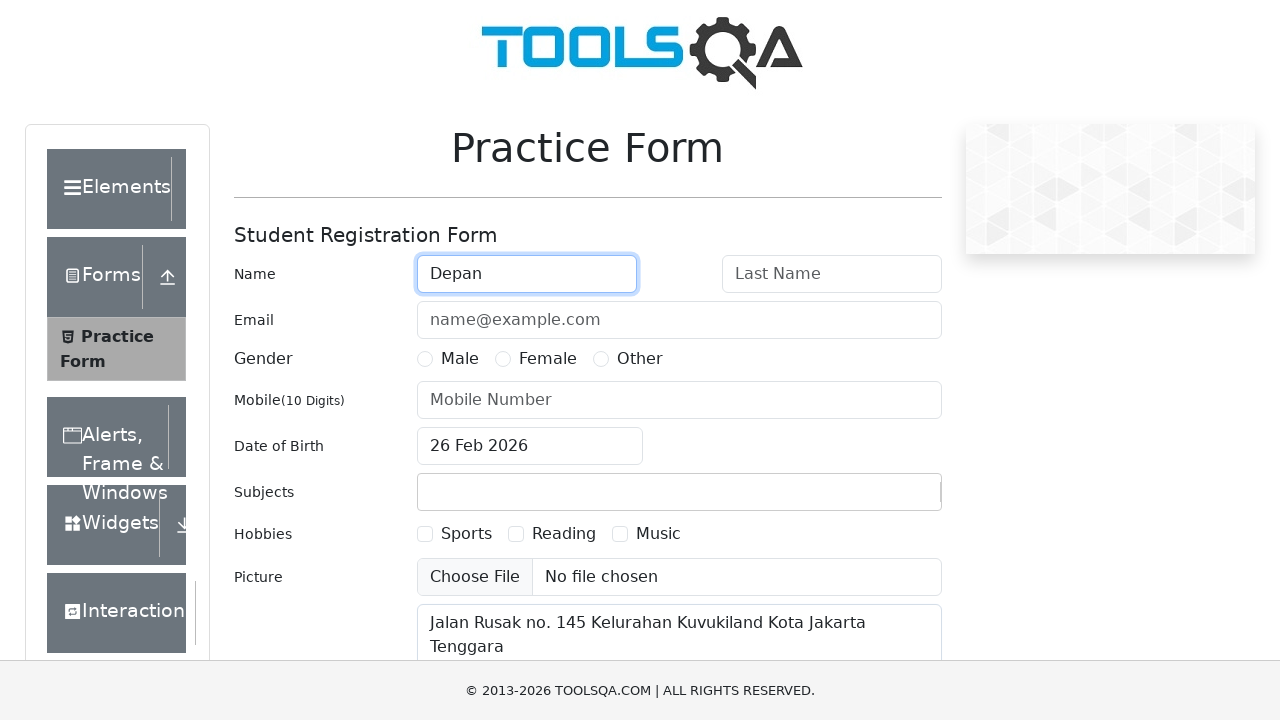

Filled first name field using starts-with operator (^=) with 'Supono' on input[id^='fir']
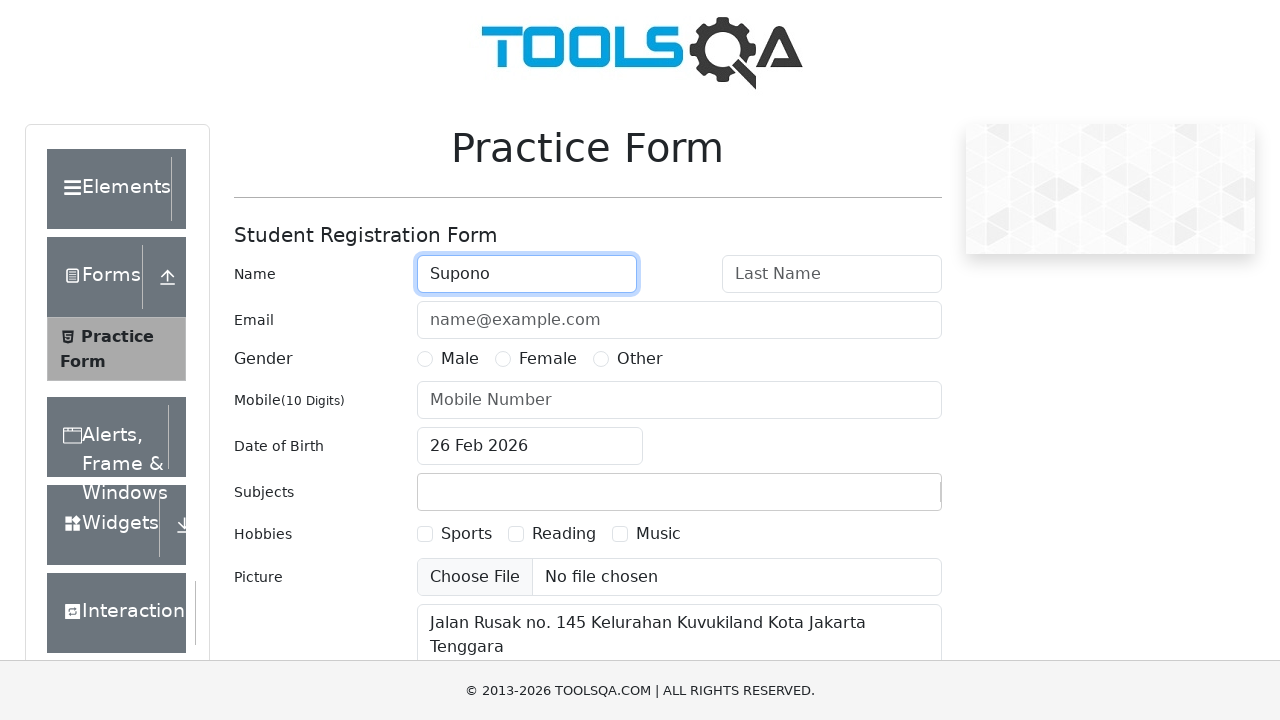

Filled name field using contains operator (*=) with 'Supono' on input[id*='Nam']
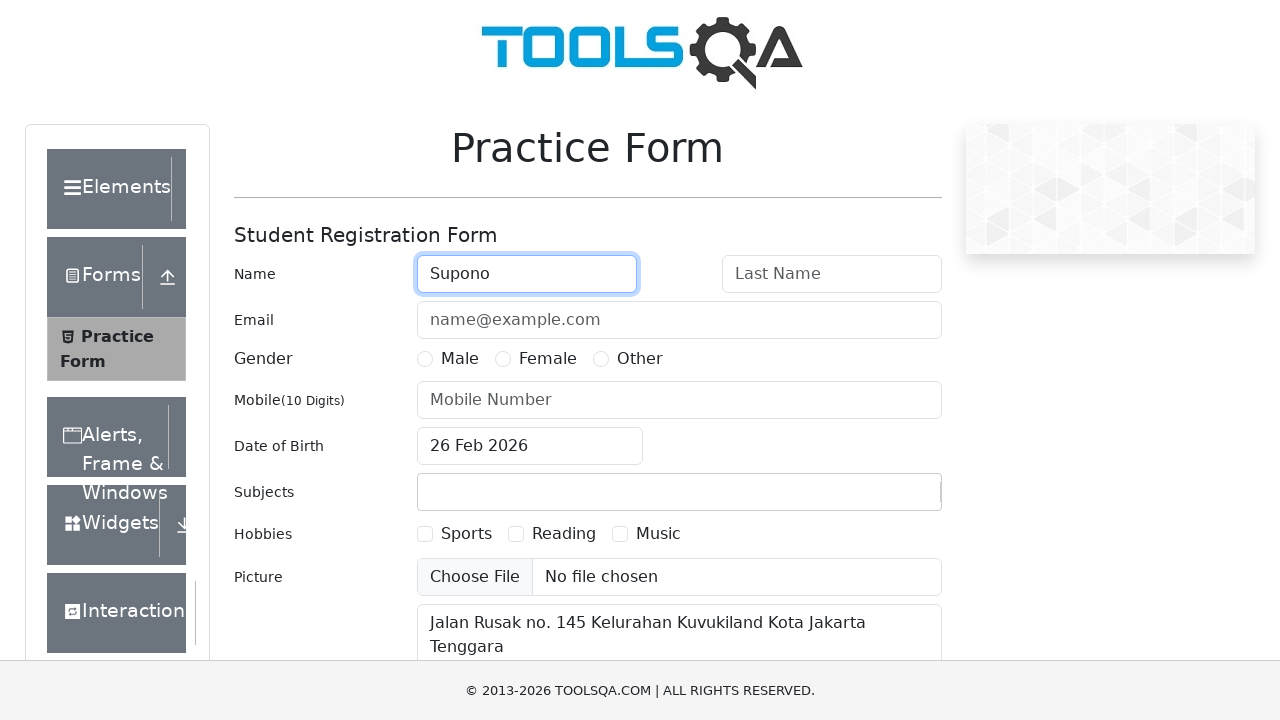

Located elements using ends-with operator ($=) for 'stName'
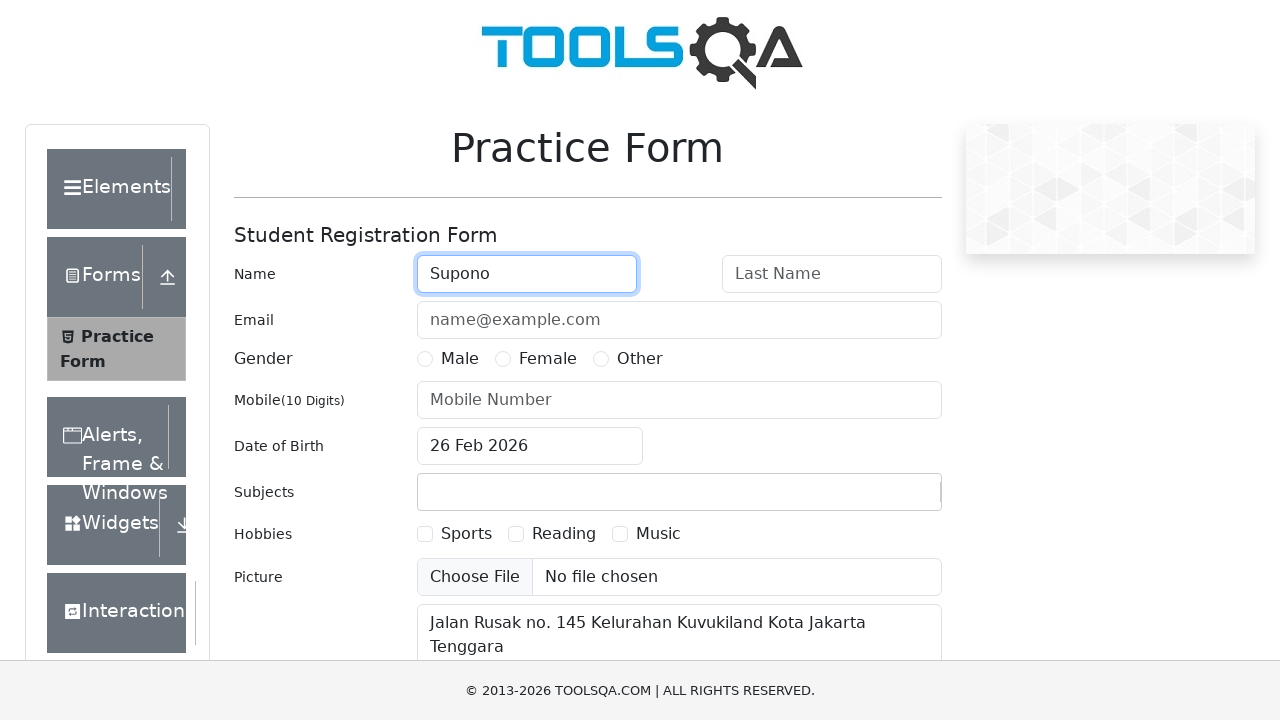

Filled first element with 'Depan' using nth(0) on input[id$='stName'] >> nth=0
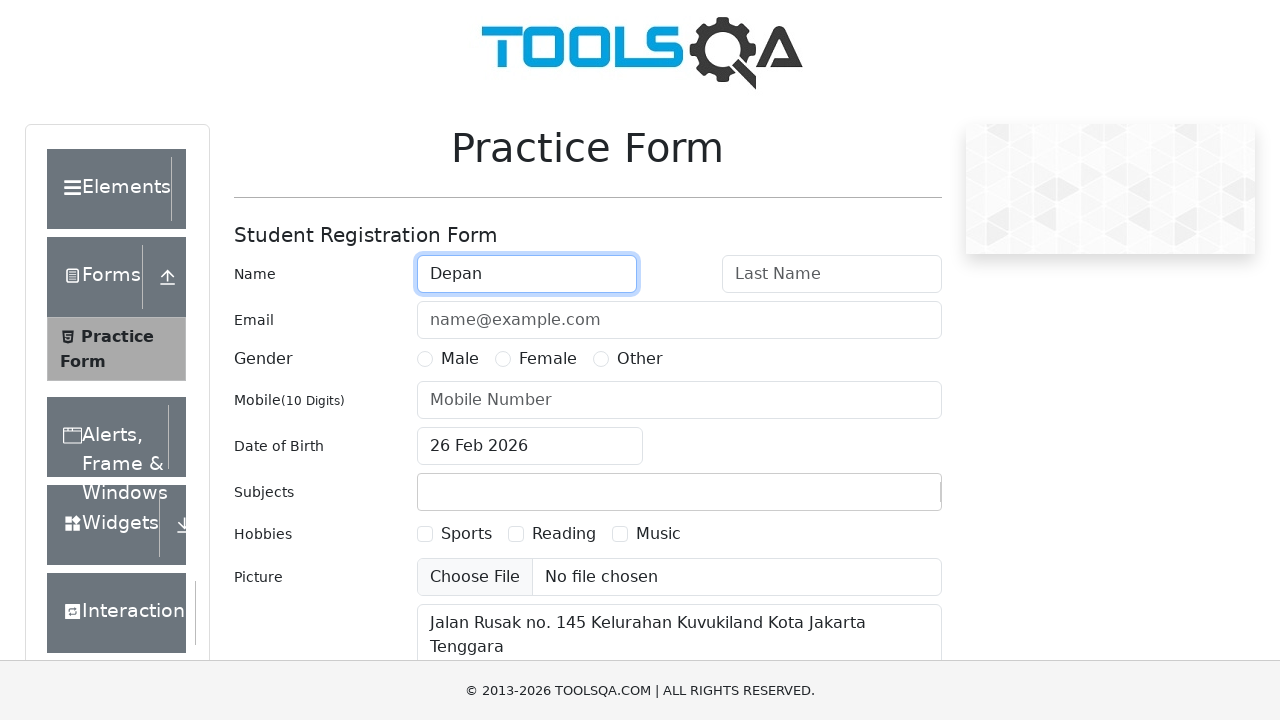

Filled second element with 'Belakang' using nth(1) on input[id$='stName'] >> nth=1
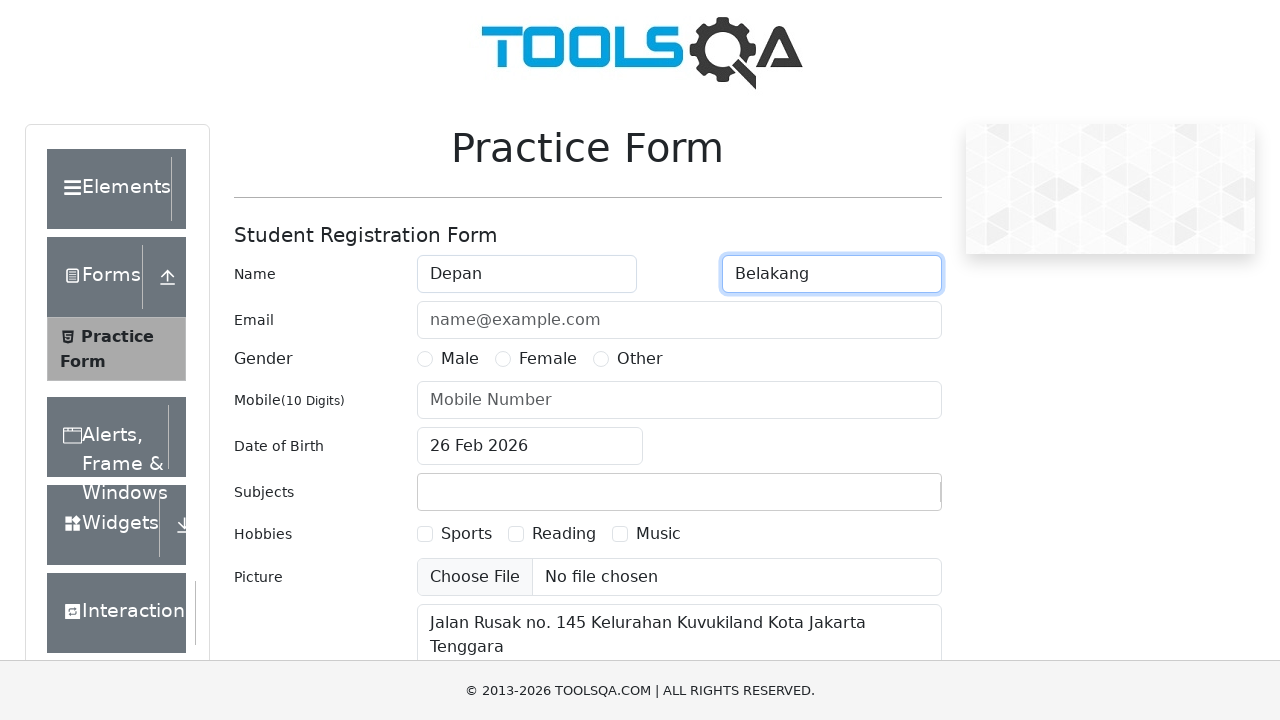

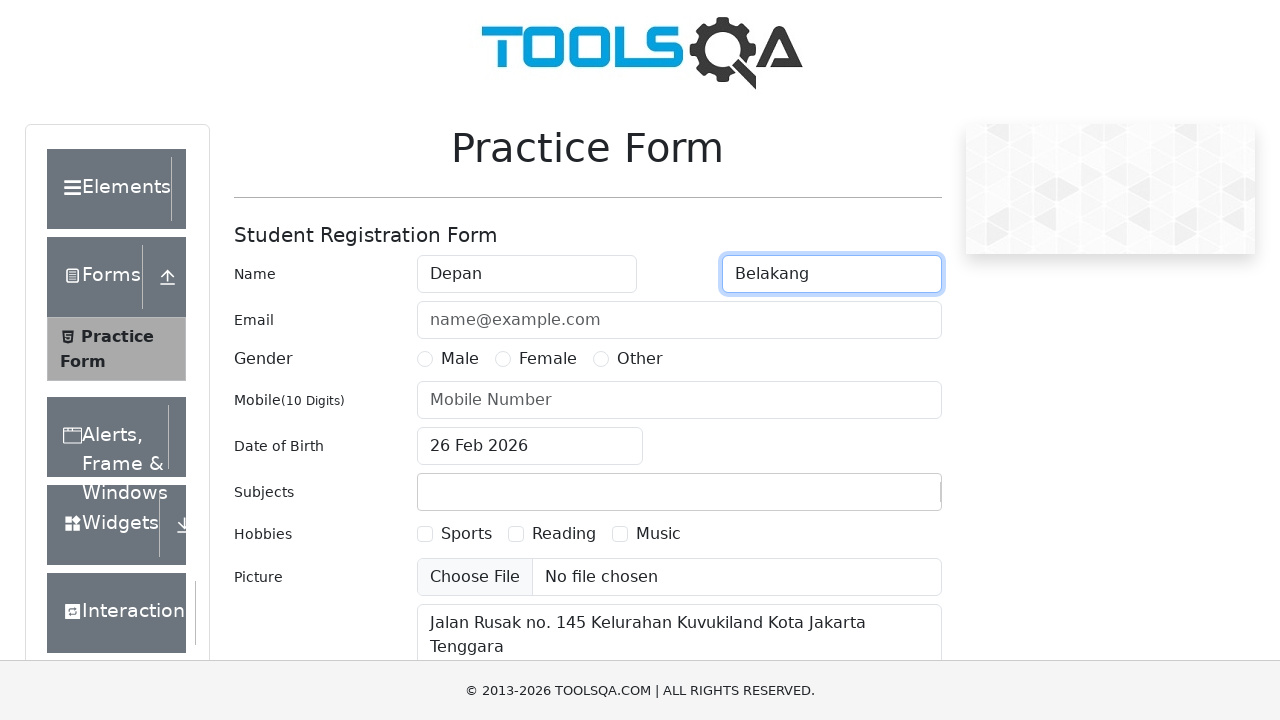